Tests drag and drop functionality using the dragAndDrop method to move elements in a sortable list

Starting URL: http://jqueryui.com/resources/demos/sortable/connect-lists.html

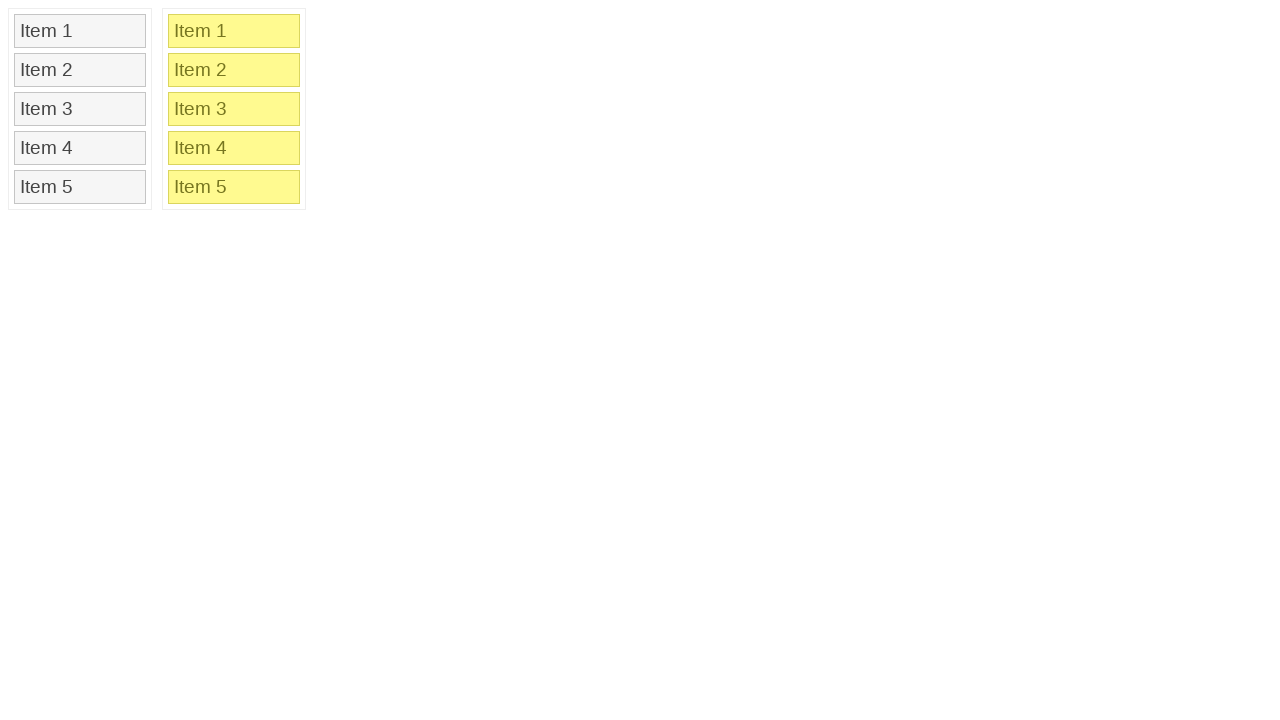

Navigated to jQuery UI sortable connect-lists demo page
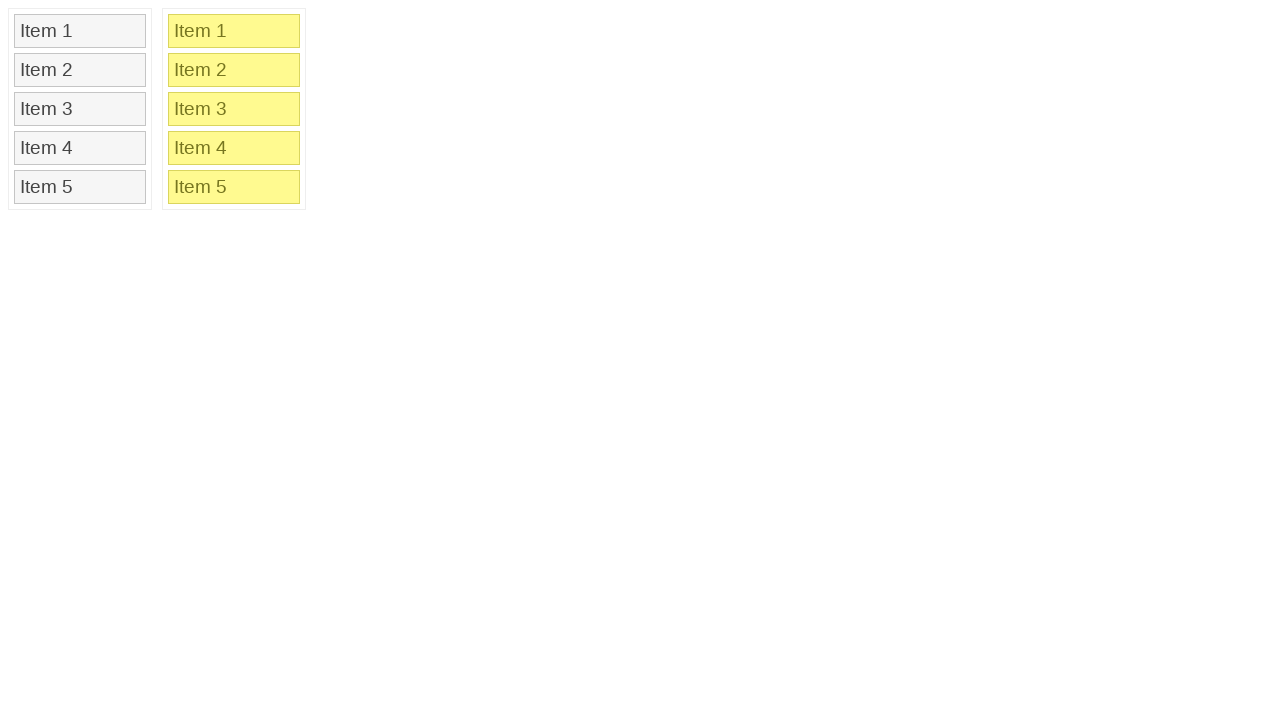

Located first element in sortable2 list
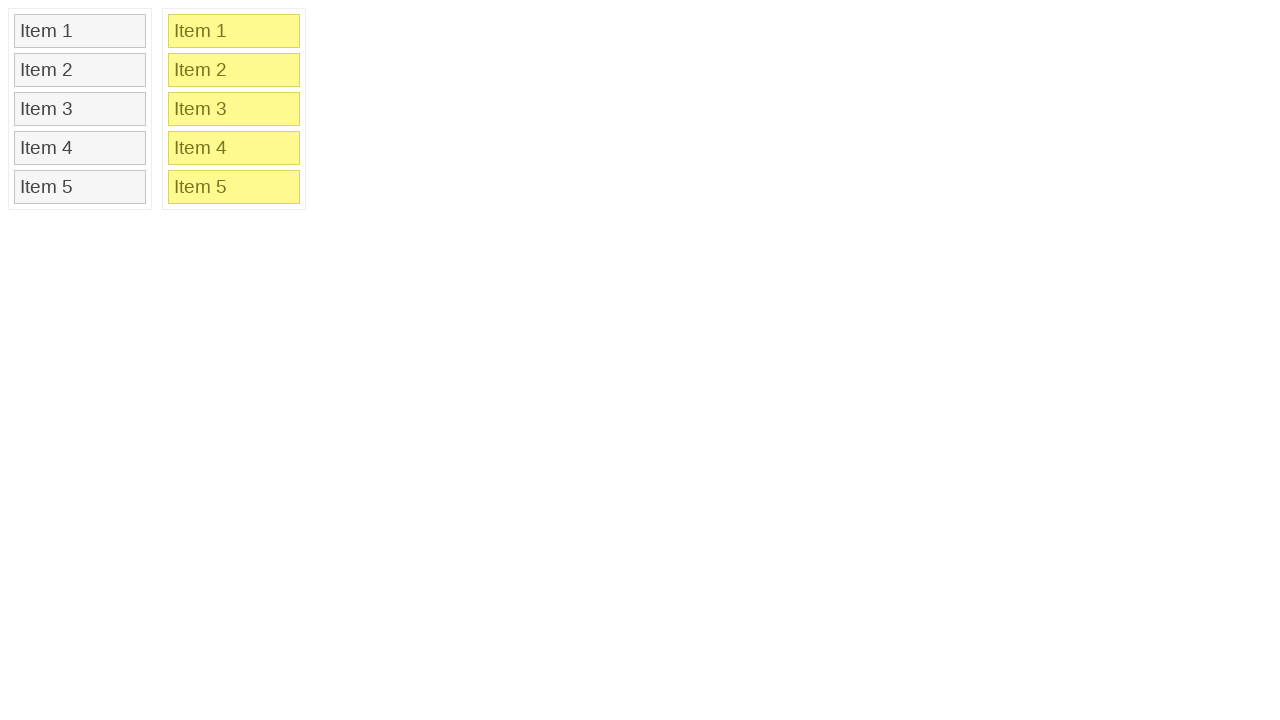

Located second element in sortable2 list
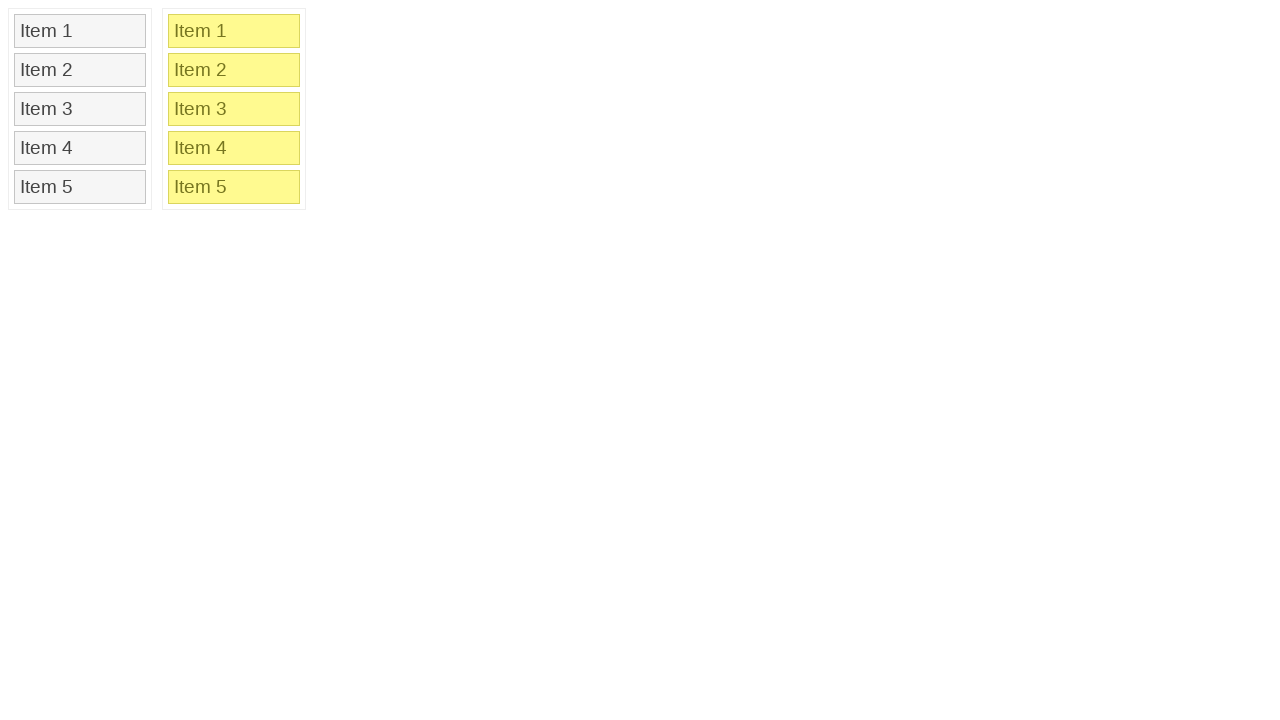

Dragged first element onto second element in sortable2 list at (234, 70)
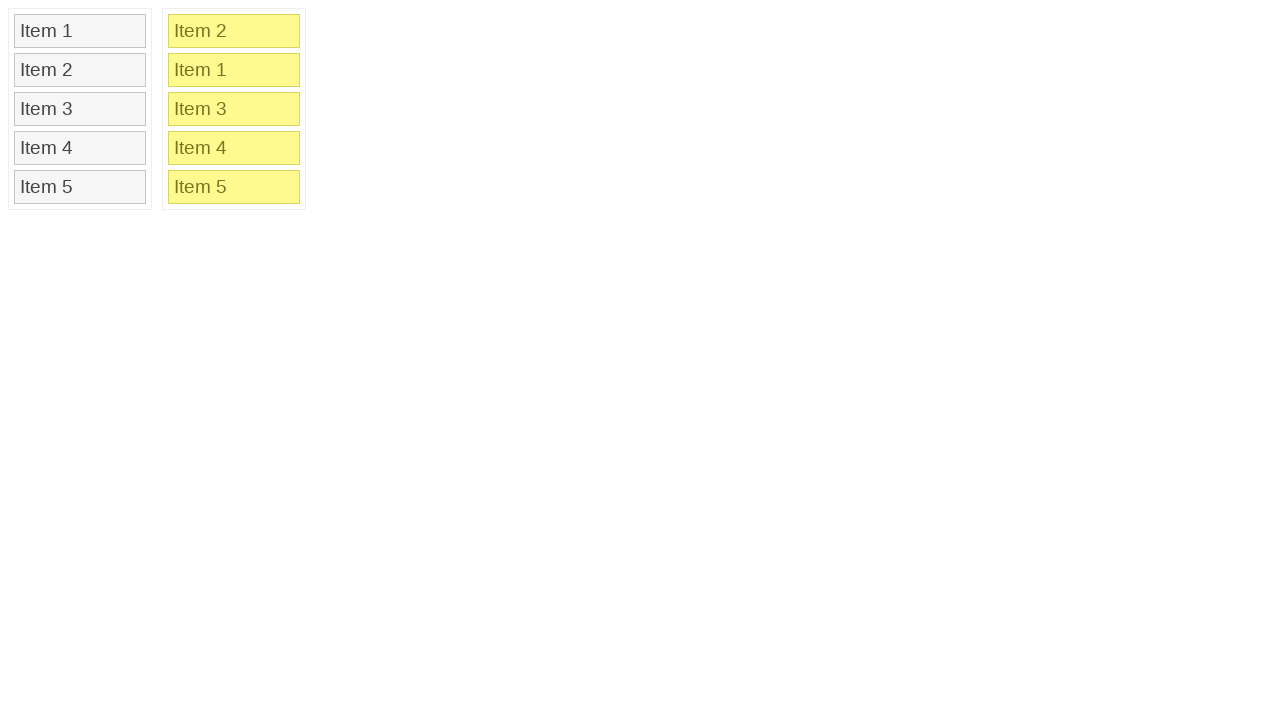

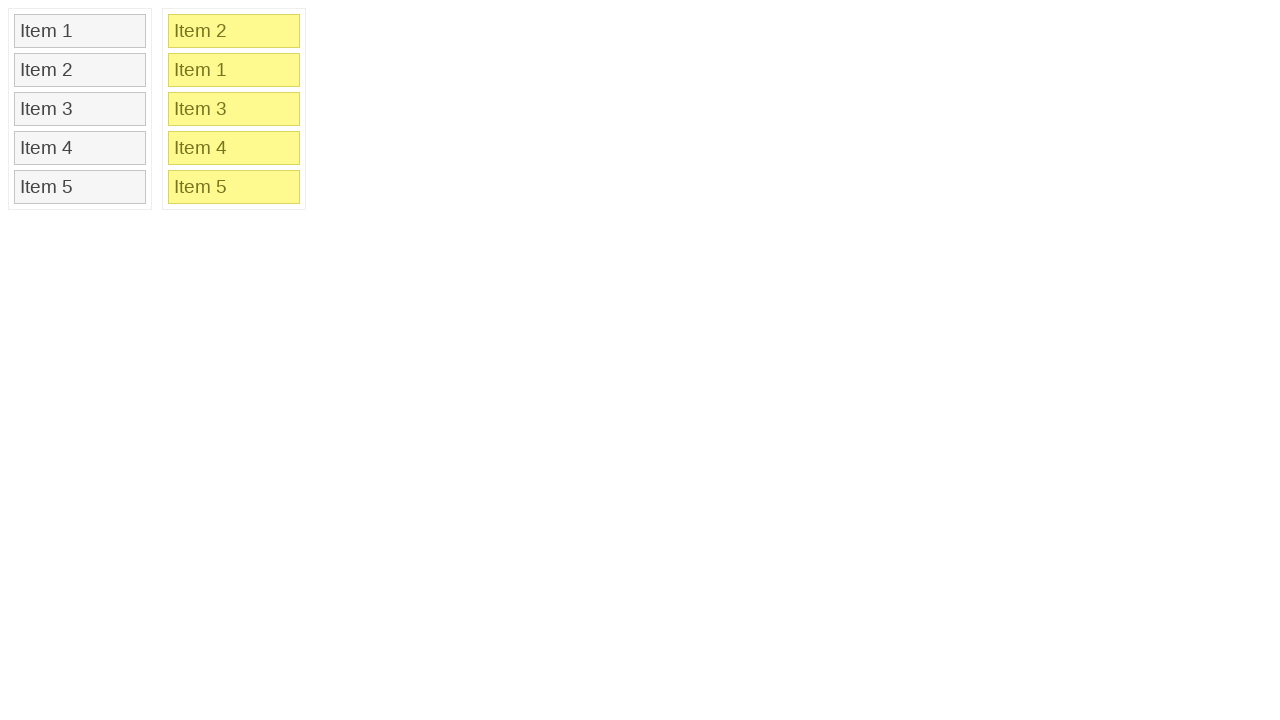